Verifies that there are exactly 3 buttons on the challenging DOM page by counting elements with the 'button' class

Starting URL: https://the-internet.herokuapp.com/challenging_dom

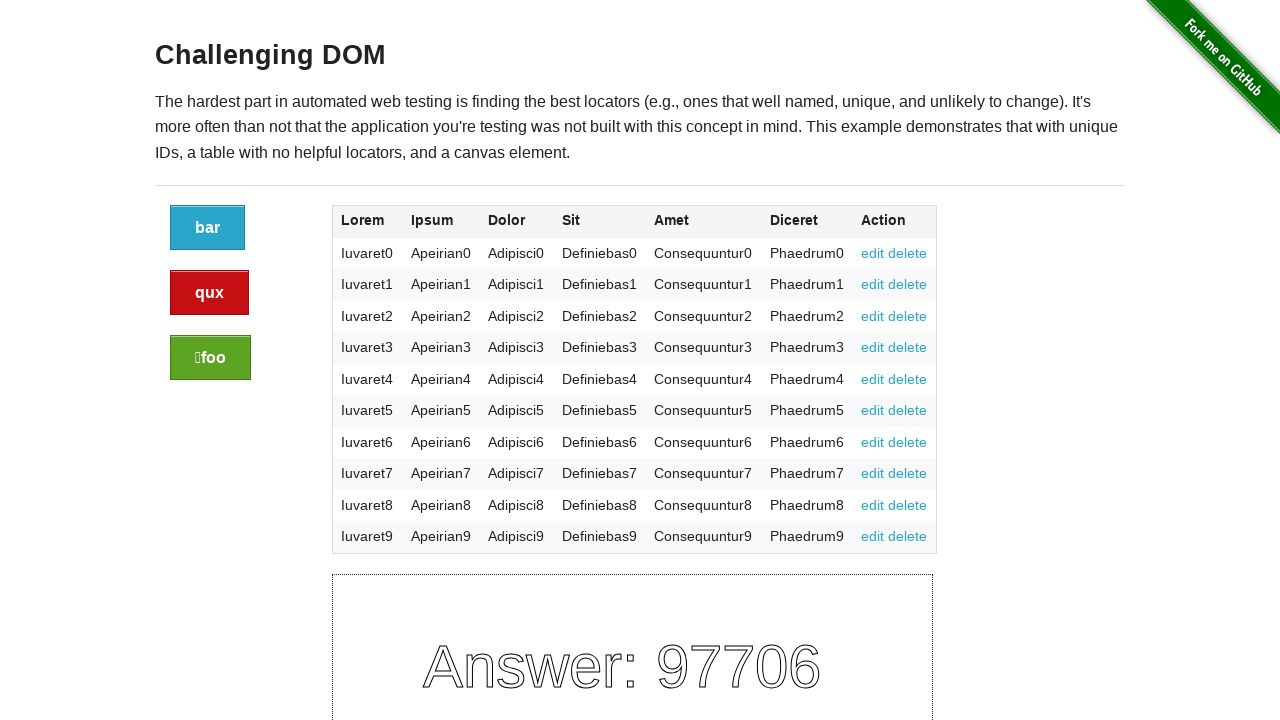

Navigated to challenging DOM page
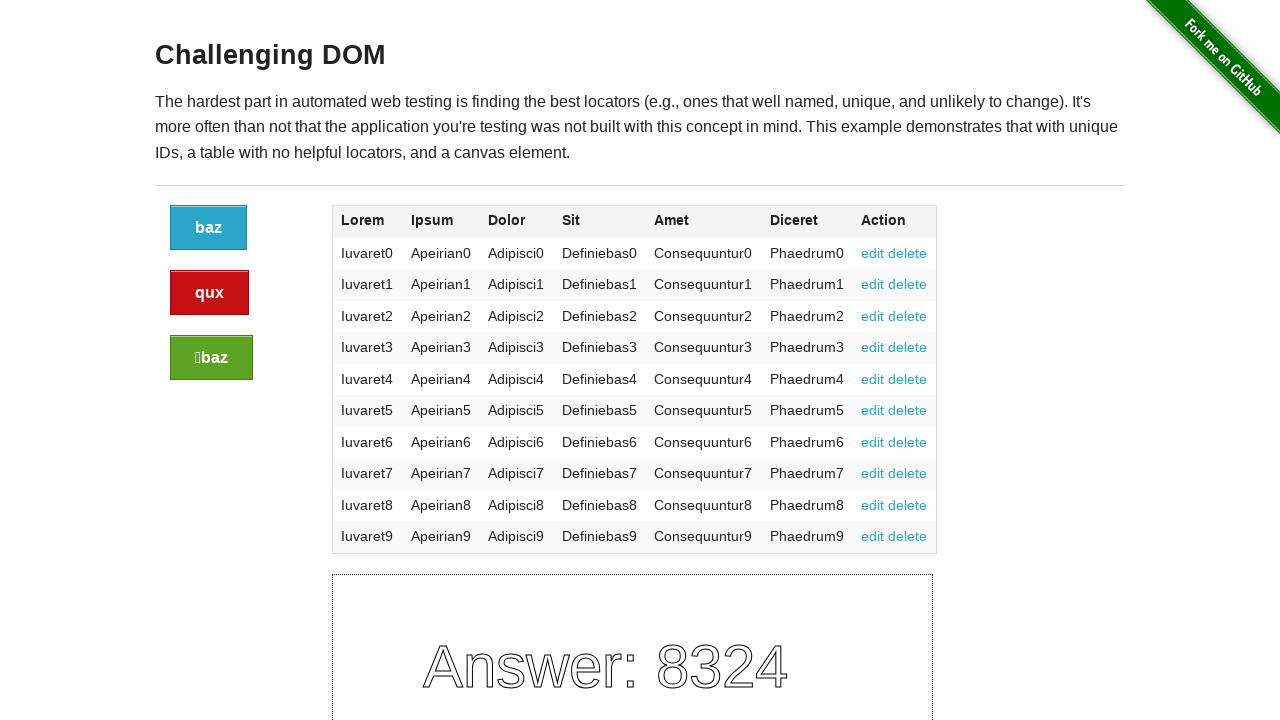

Located all button elements with 'button' class
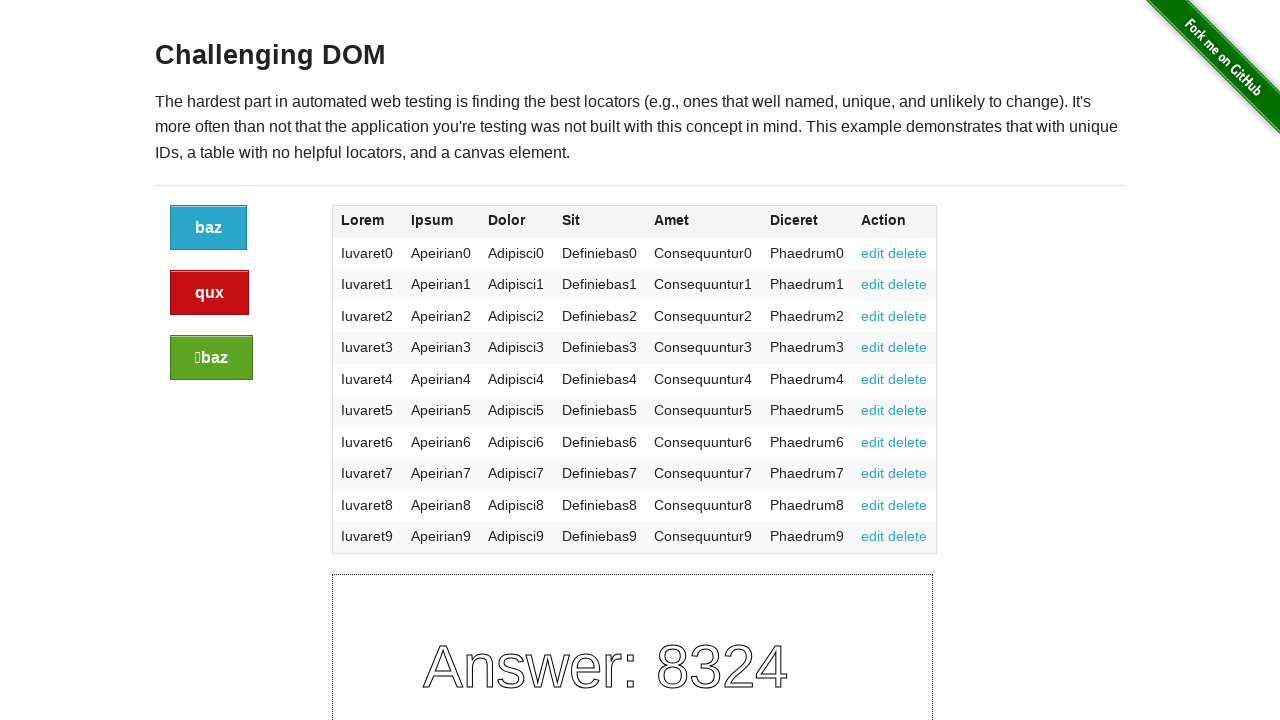

Verified that exactly 3 buttons are present on the page
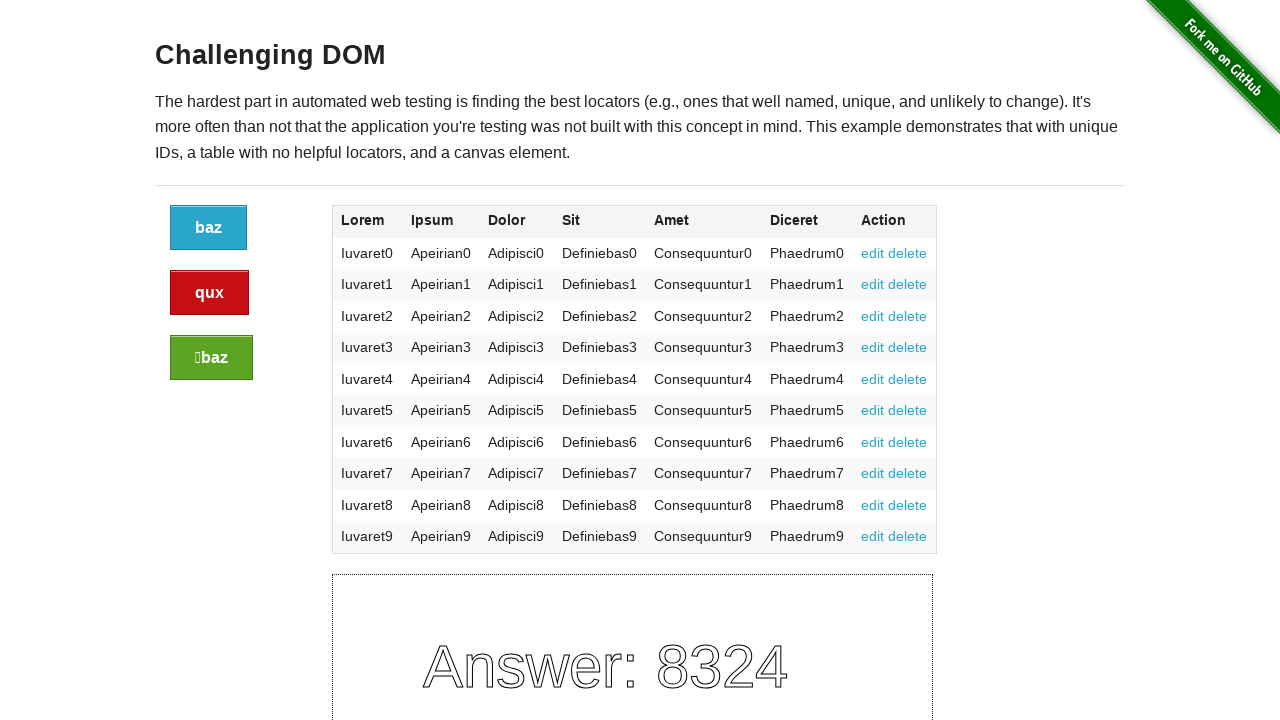

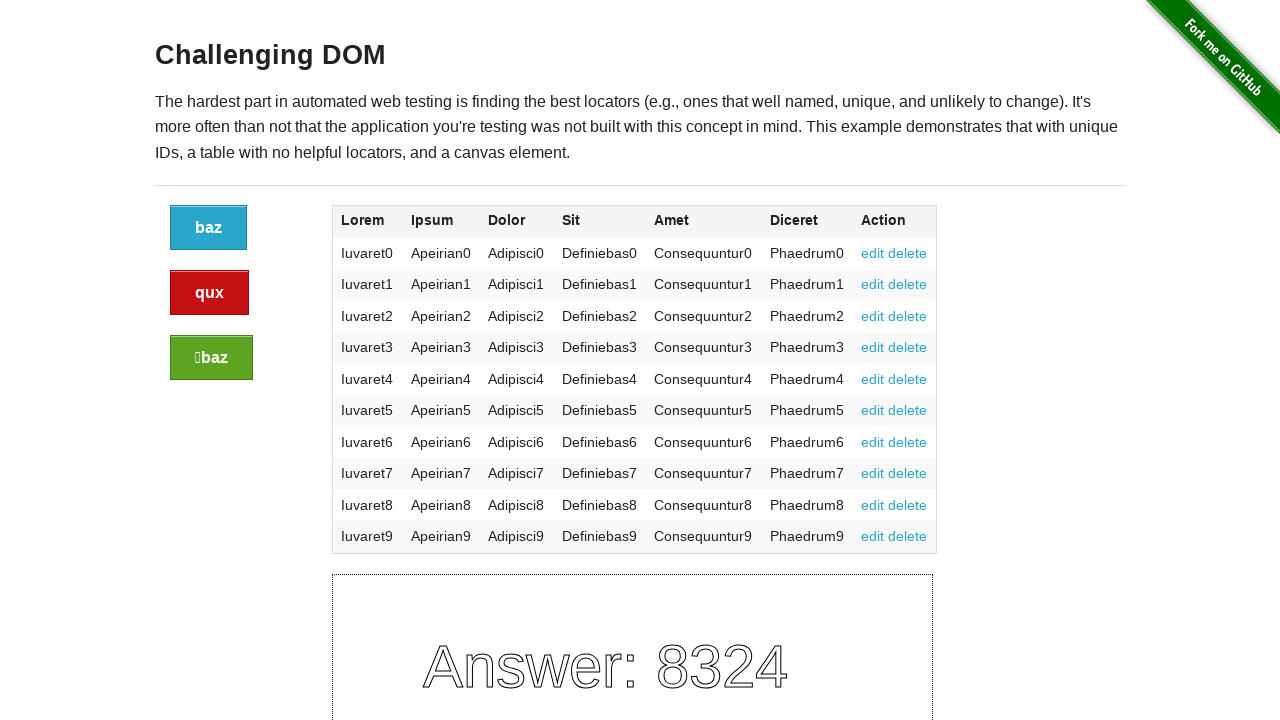